Tests that todo data persists after page reload

Starting URL: https://demo.playwright.dev/todomvc

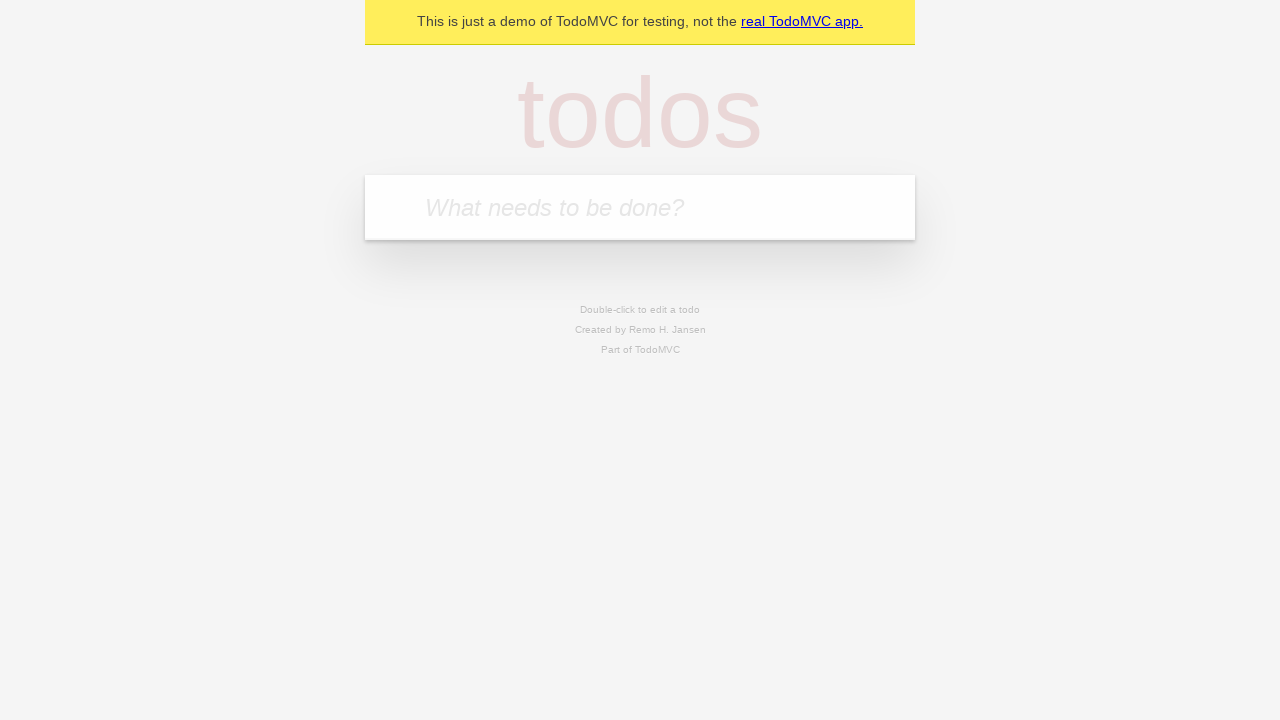

Located the 'What needs to be done?' input field
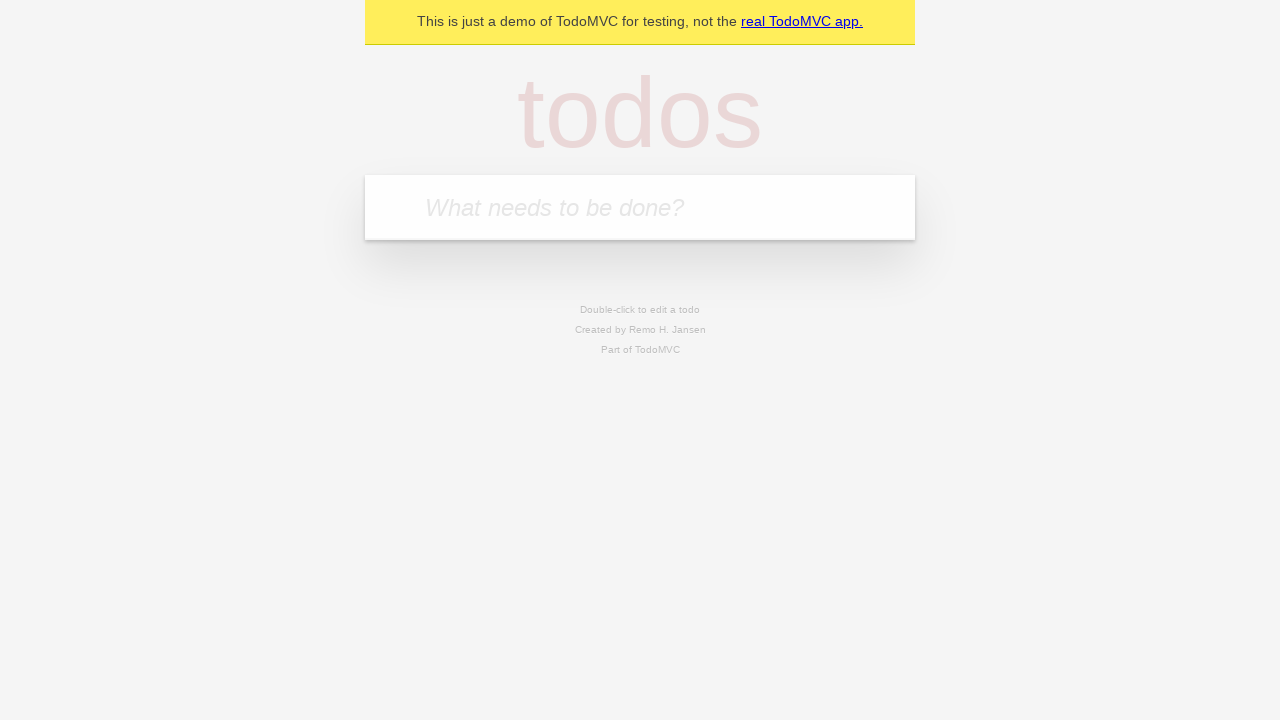

Filled todo input with 'buy some cheese' on internal:attr=[placeholder="What needs to be done?"i]
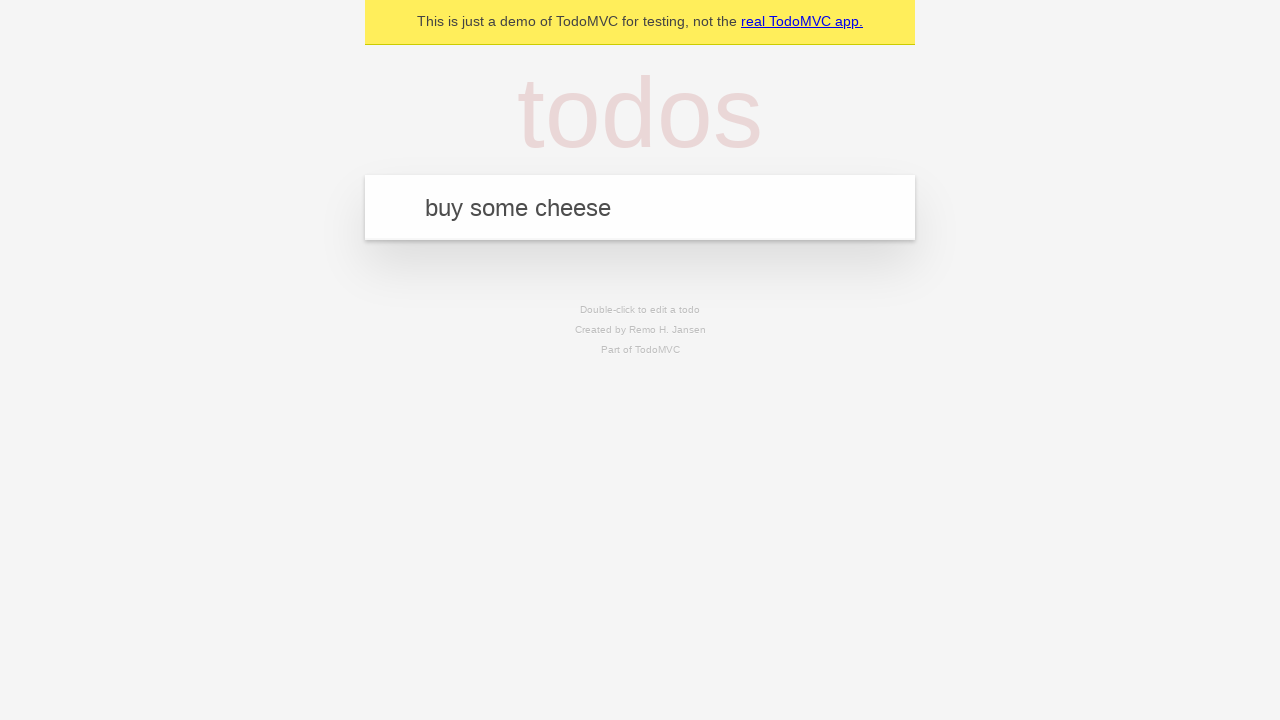

Pressed Enter to create todo 'buy some cheese' on internal:attr=[placeholder="What needs to be done?"i]
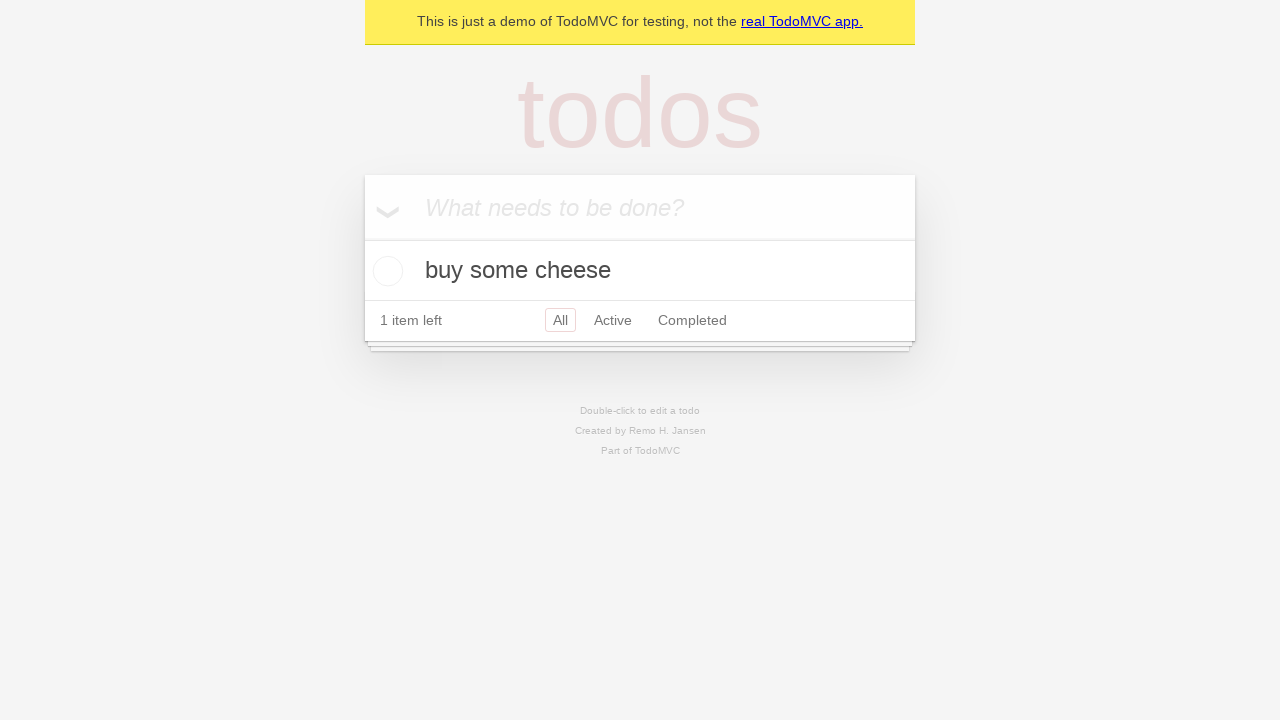

Filled todo input with 'feed the cat' on internal:attr=[placeholder="What needs to be done?"i]
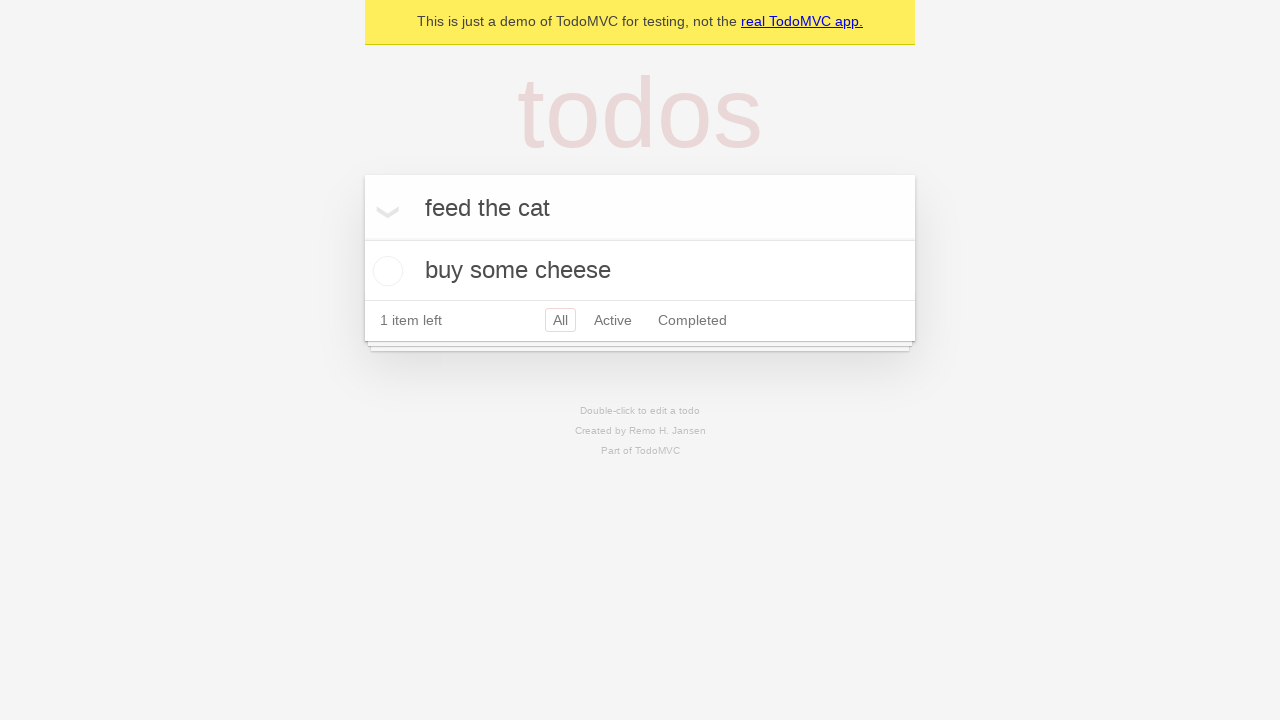

Pressed Enter to create todo 'feed the cat' on internal:attr=[placeholder="What needs to be done?"i]
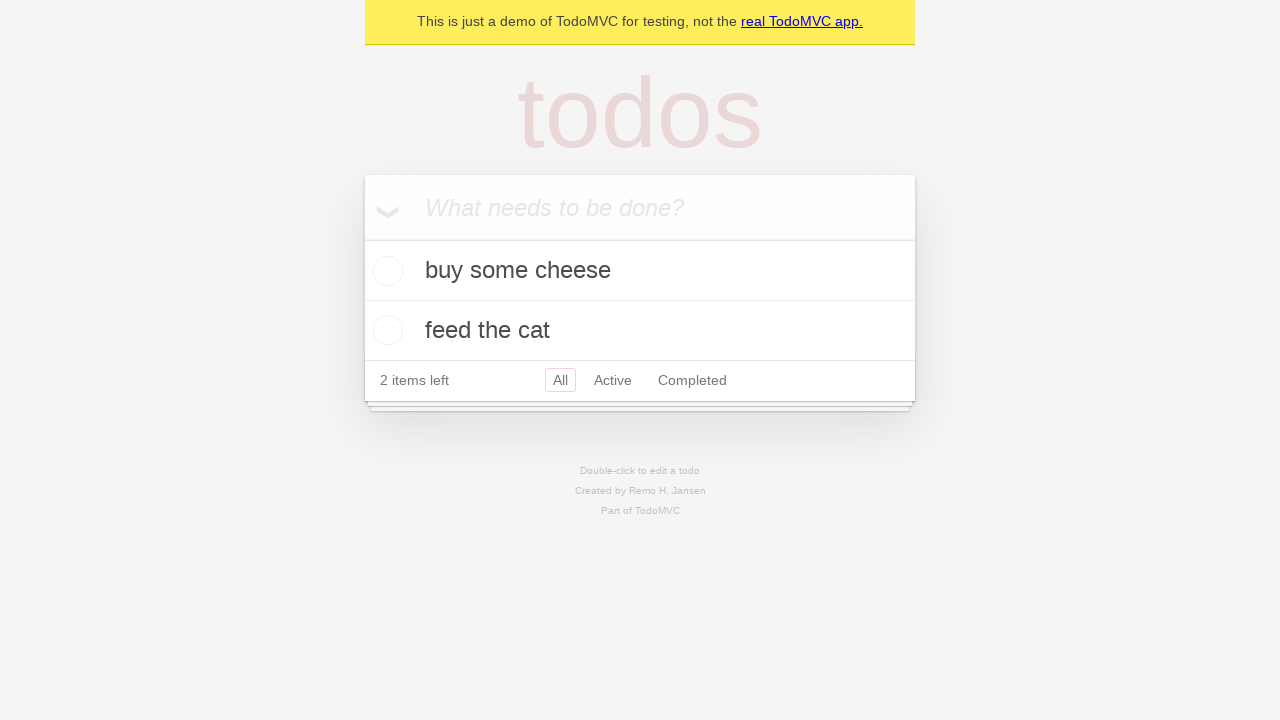

Located all todo items
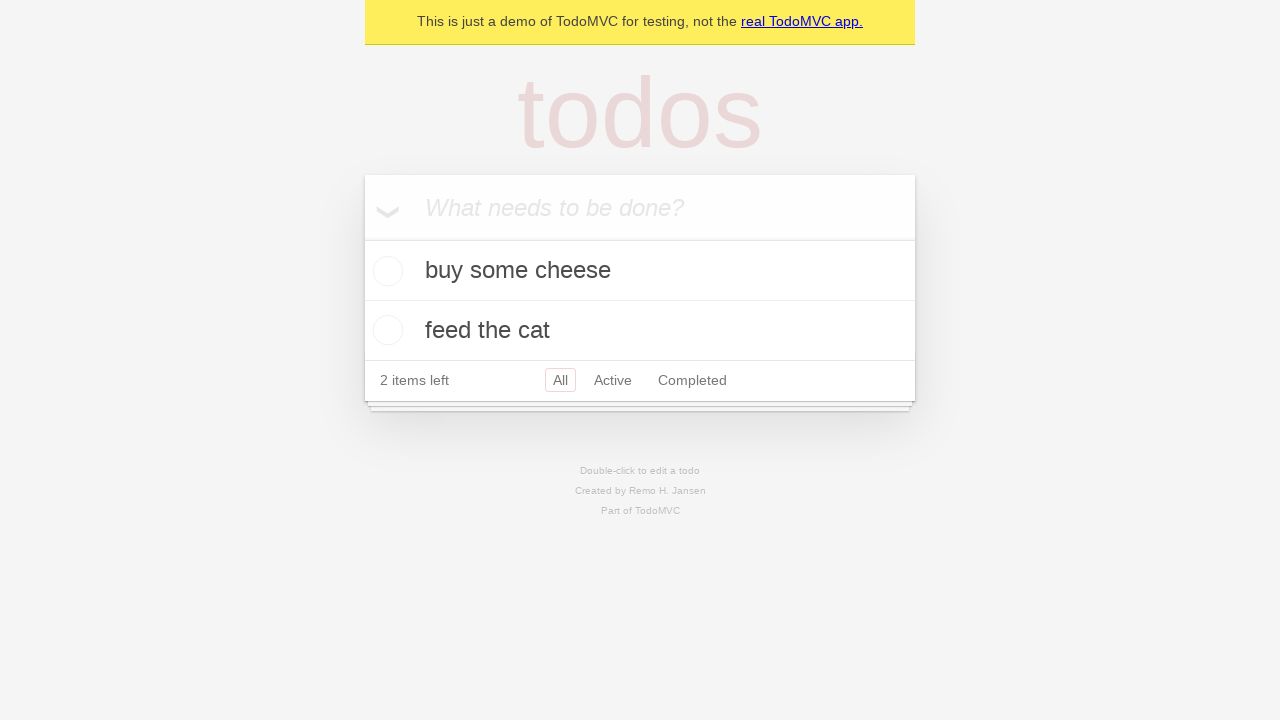

Located checkbox for first todo item
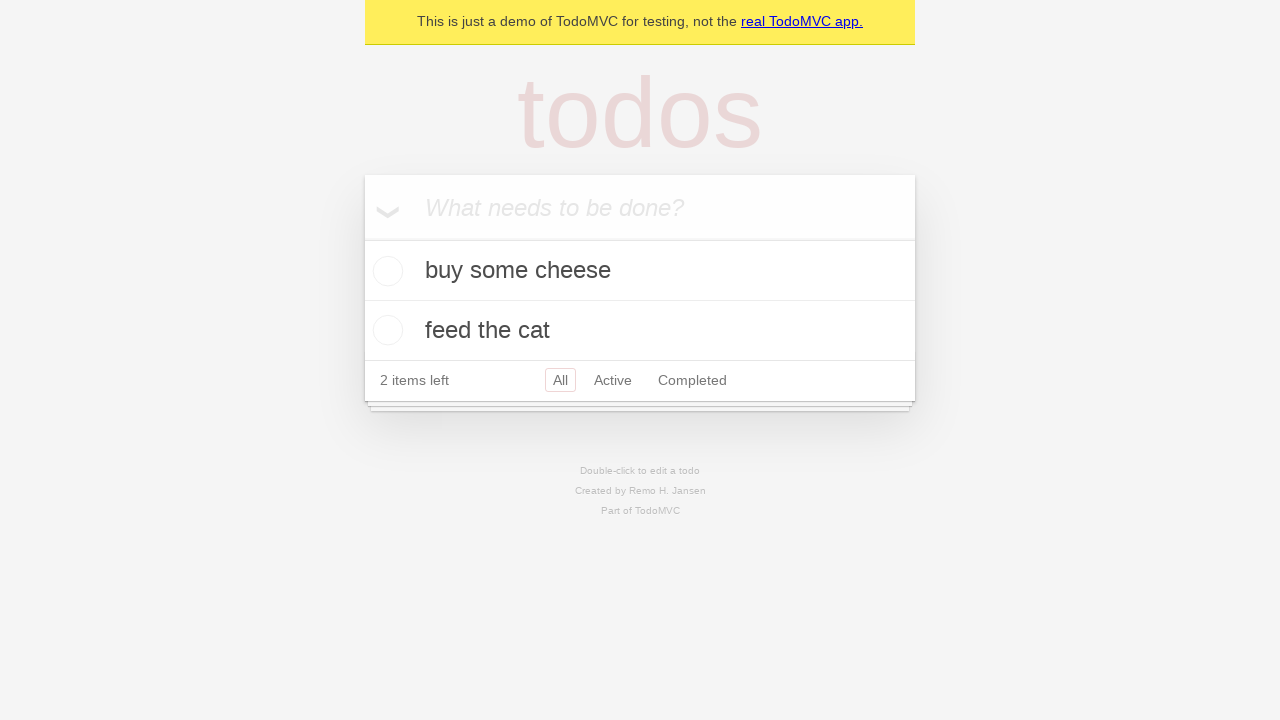

Checked the first todo item at (385, 271) on internal:testid=[data-testid="todo-item"s] >> nth=0 >> internal:role=checkbox
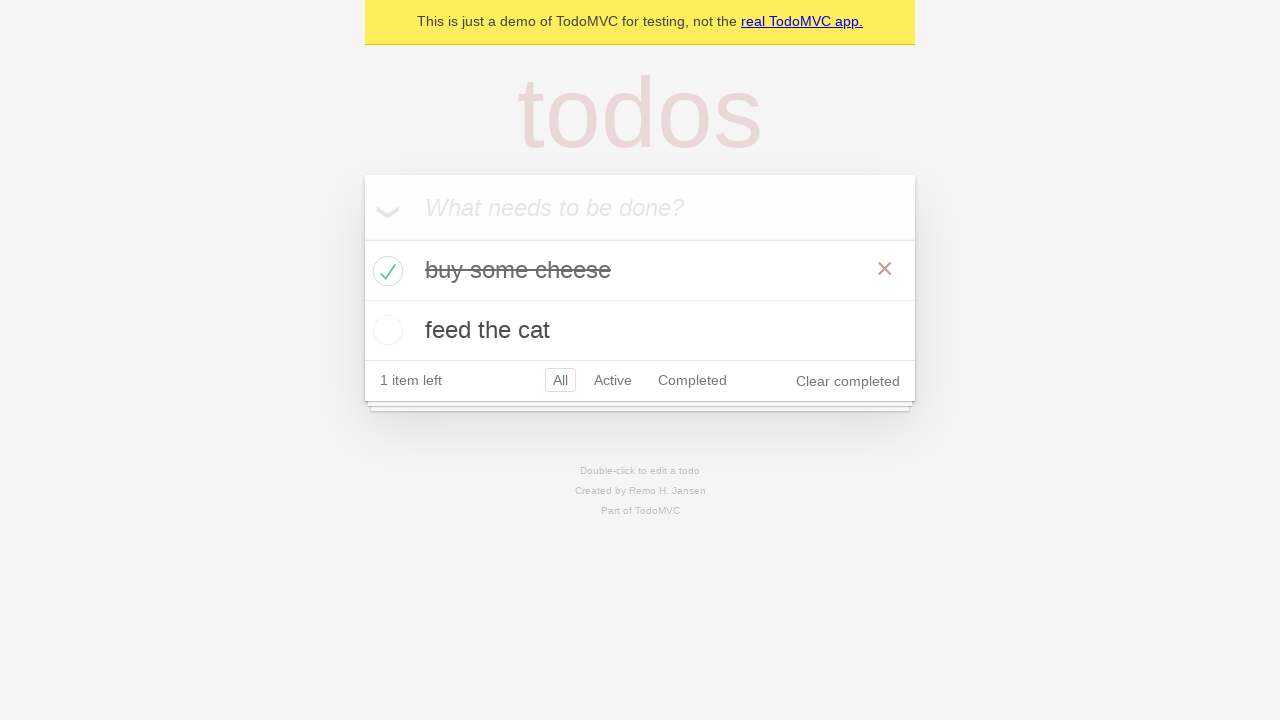

Reloaded the page to test data persistence
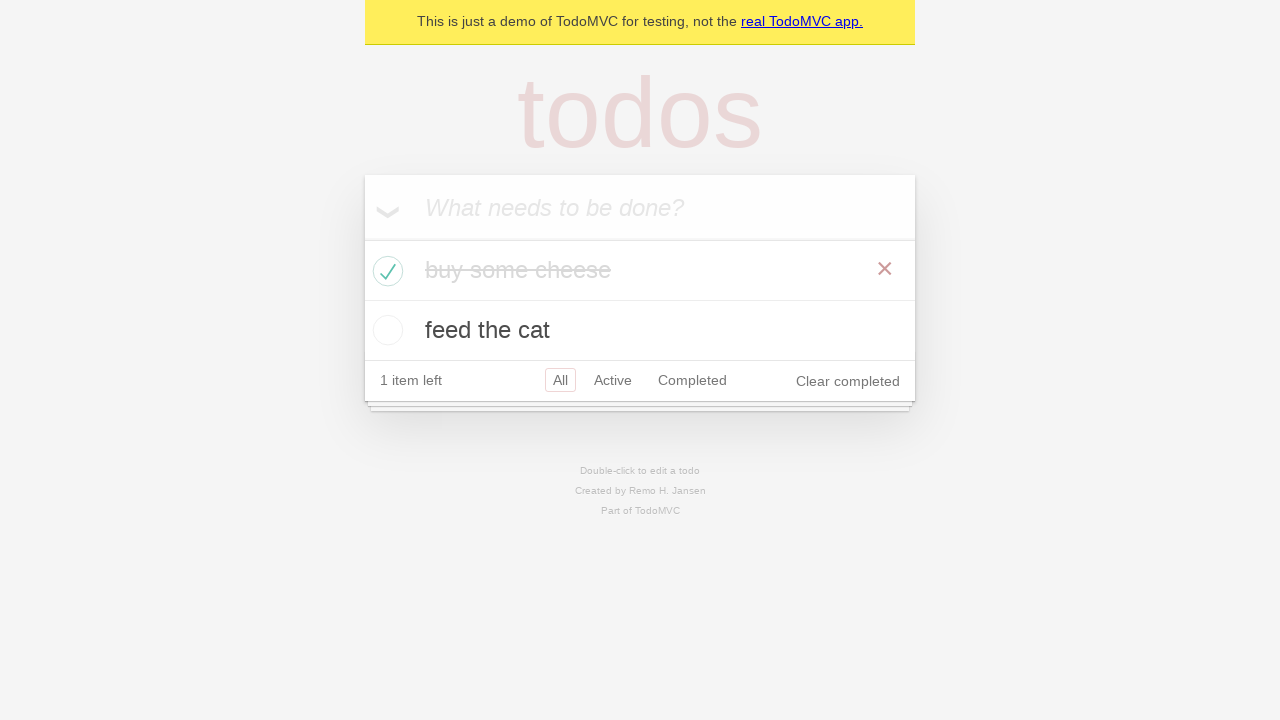

Verified todo items persisted after page reload
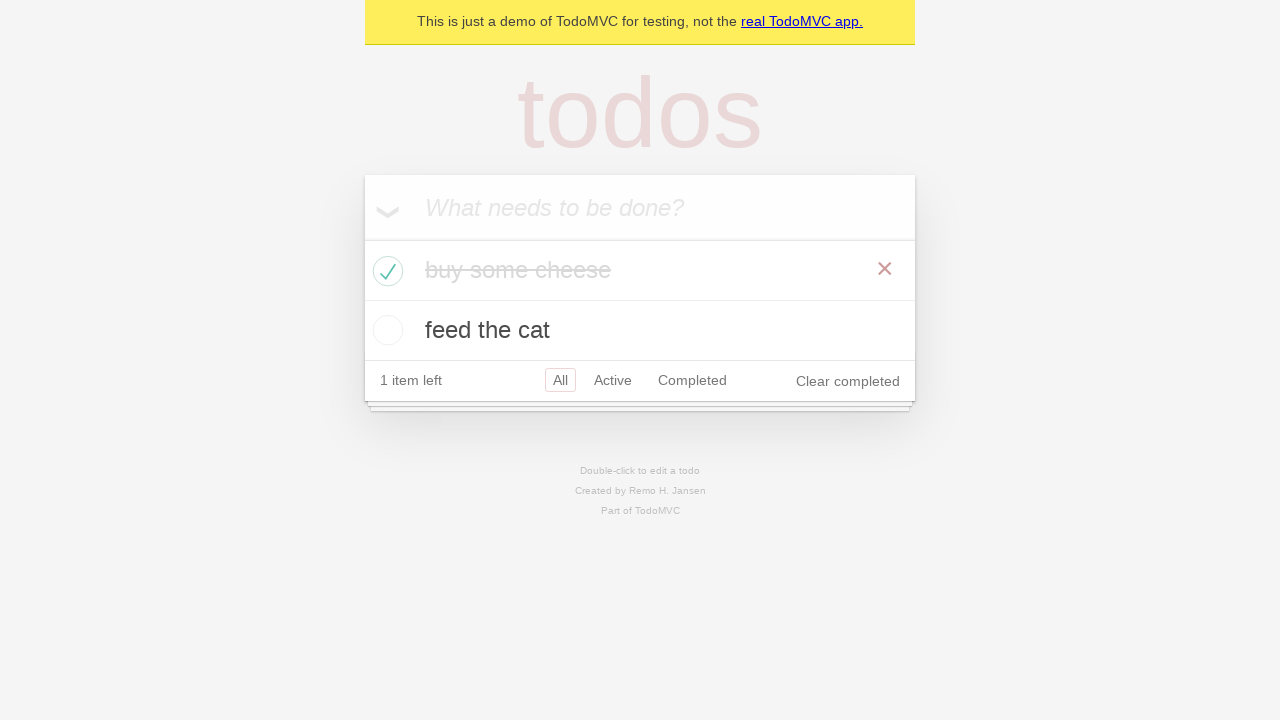

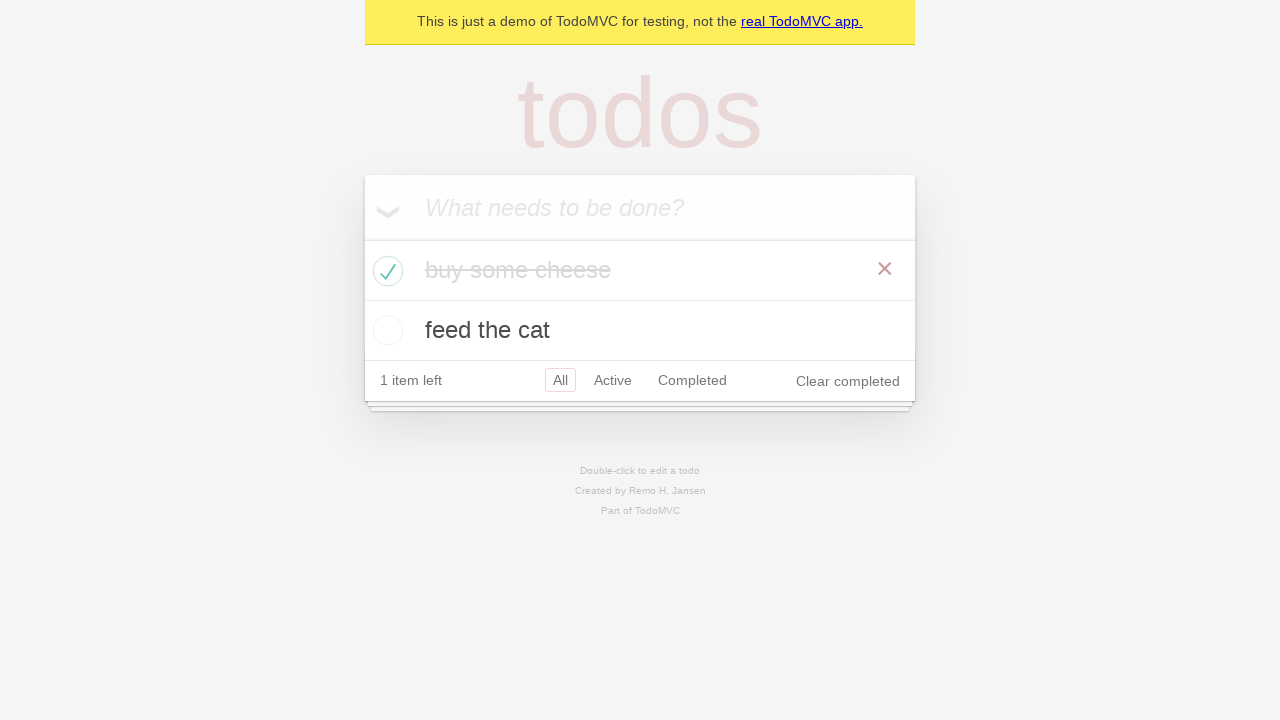